Navigates to DemoQA homepage and clicks on the "Book Store Application" card from the list of available tool categories.

Starting URL: https://demoqa.com/

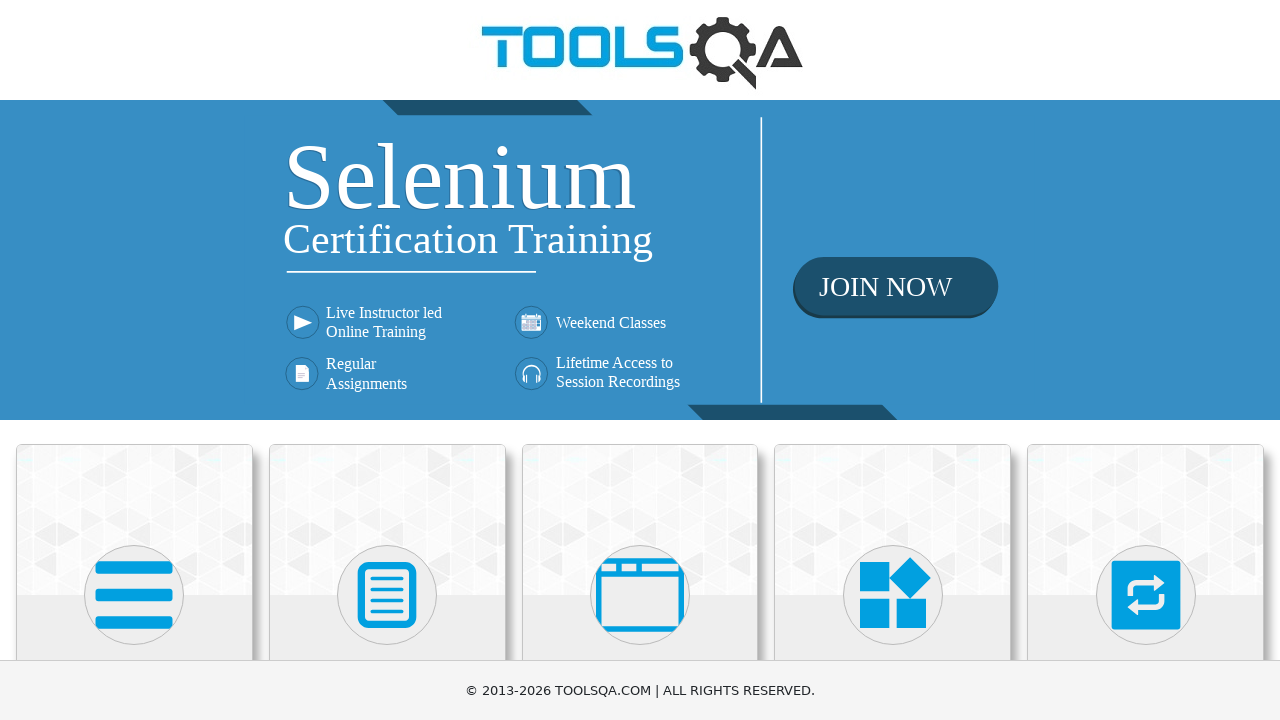

Waited for card elements to load on DemoQA homepage
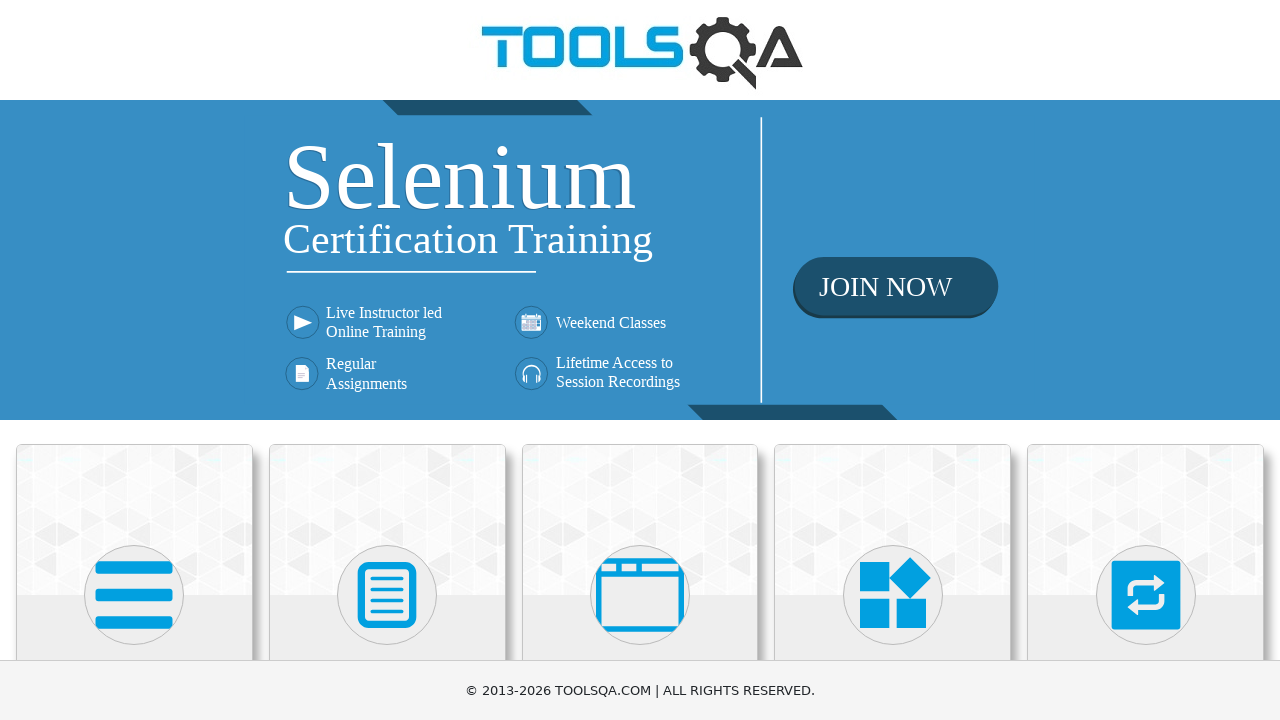

Located all card-body elements on the page
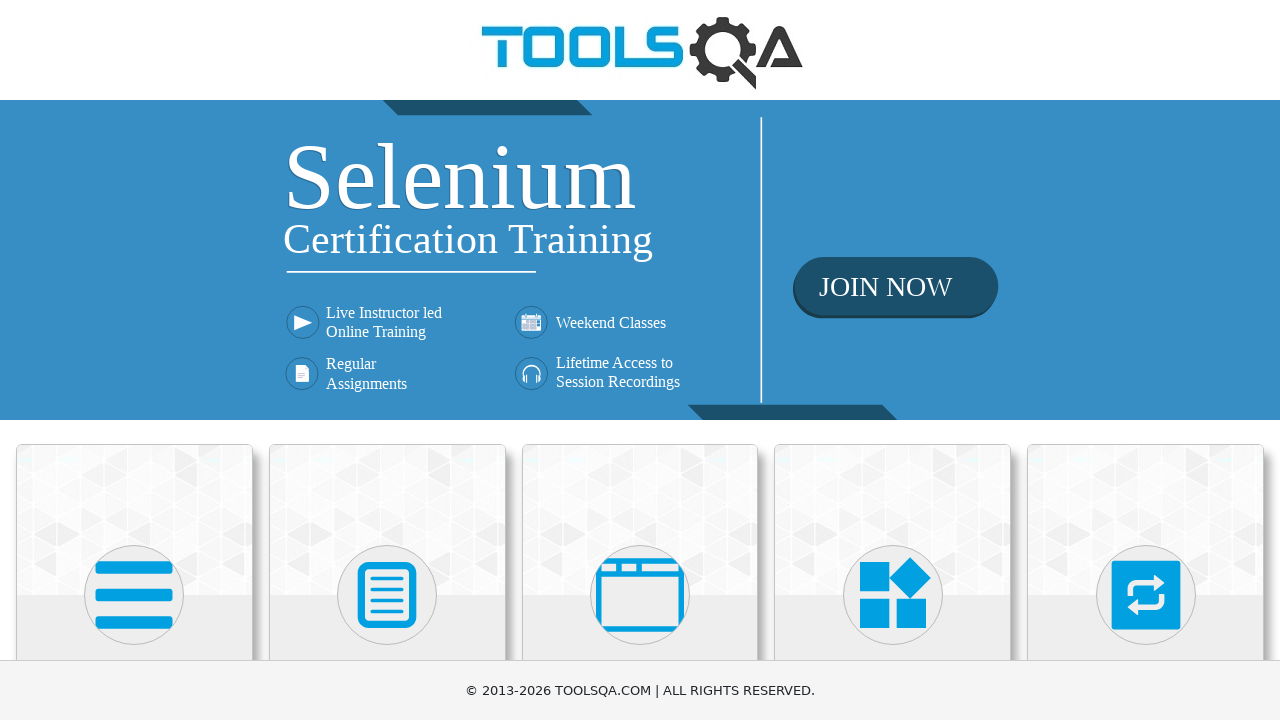

Found 6 tool category cards
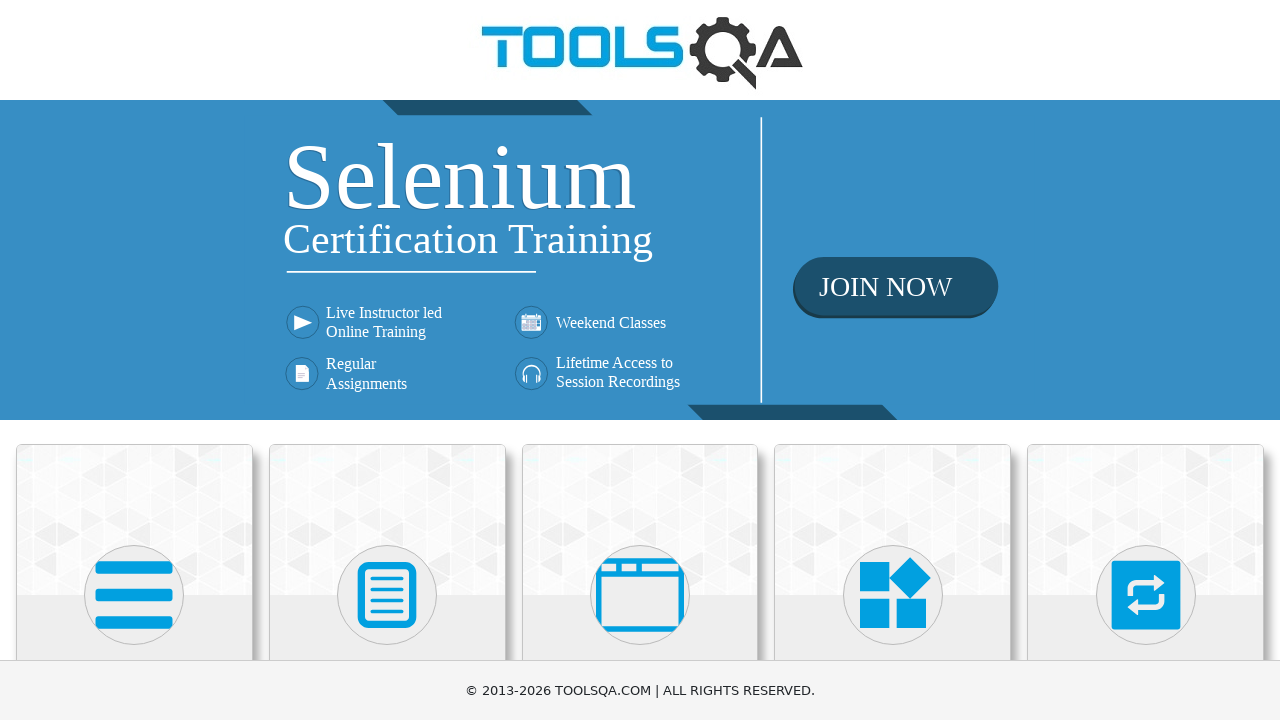

Retrieved text content from card 1
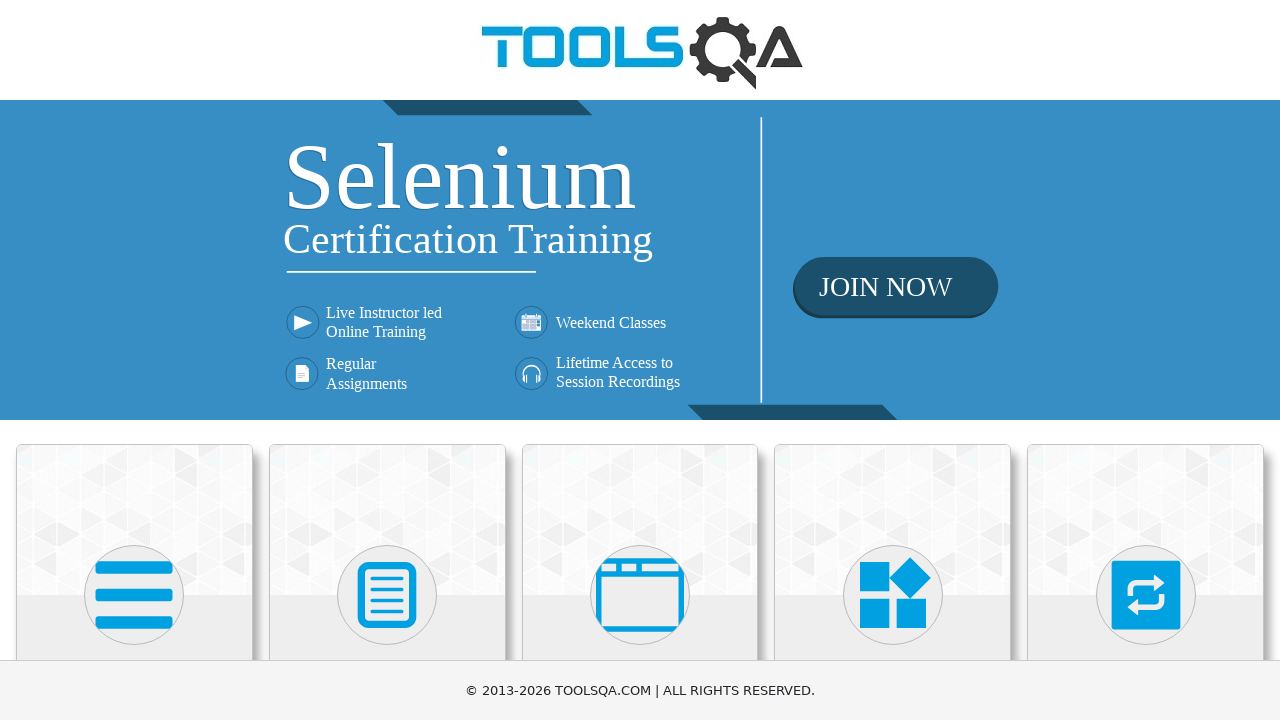

Retrieved text content from card 2
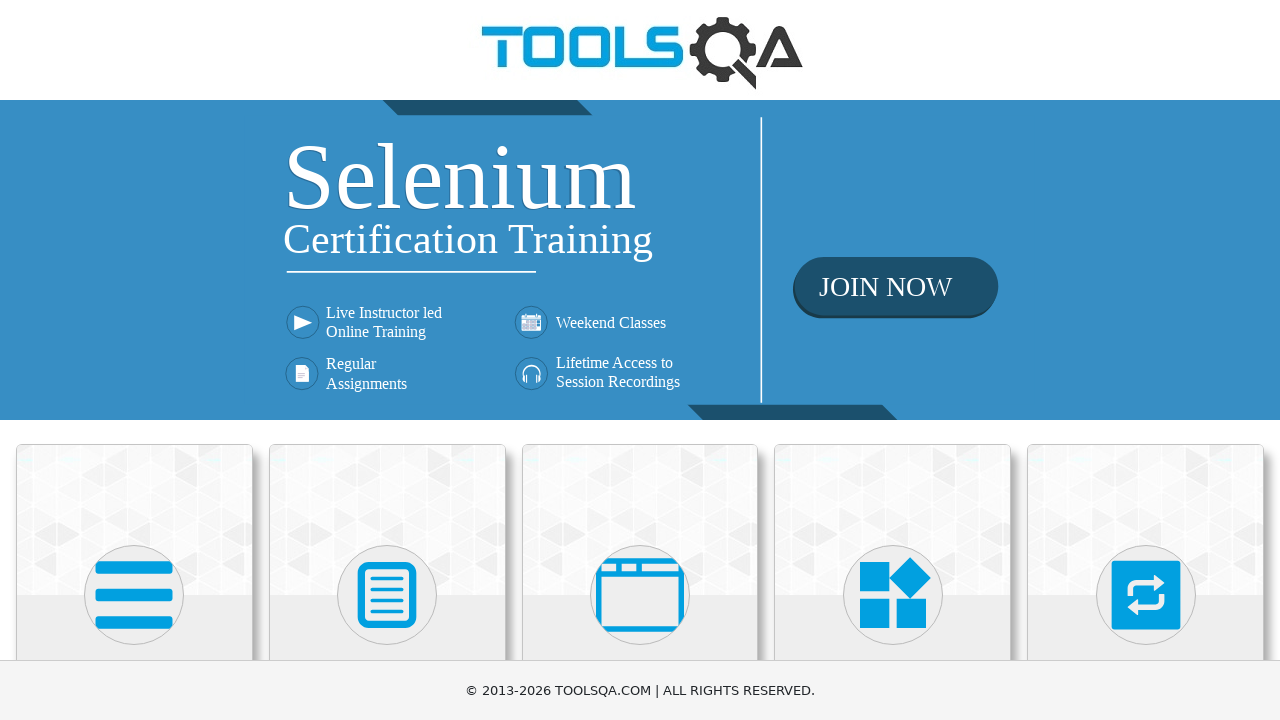

Retrieved text content from card 3
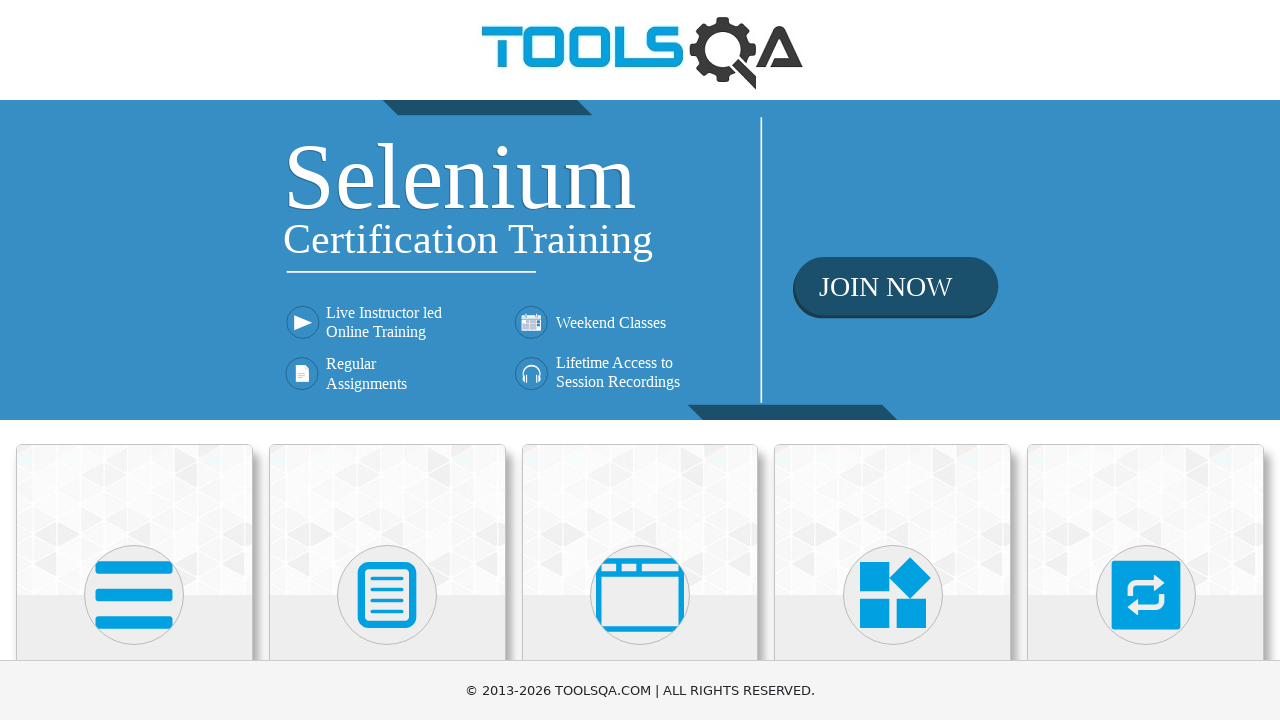

Retrieved text content from card 4
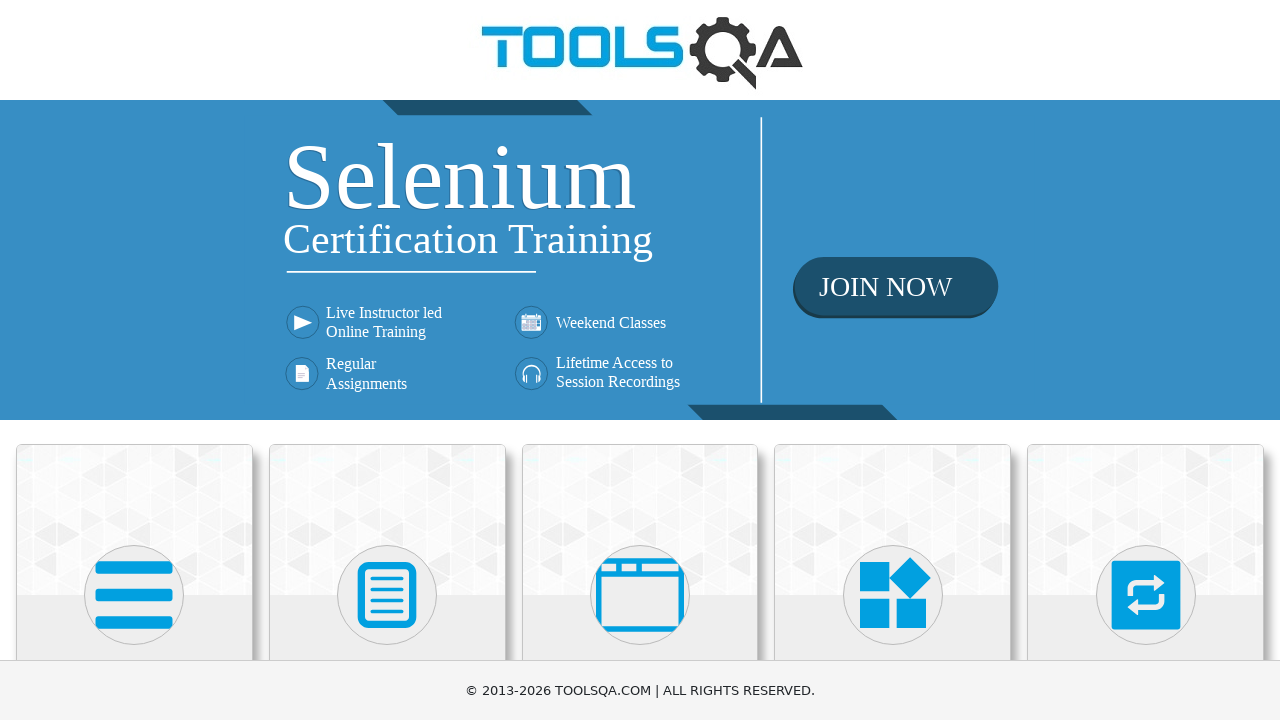

Retrieved text content from card 5
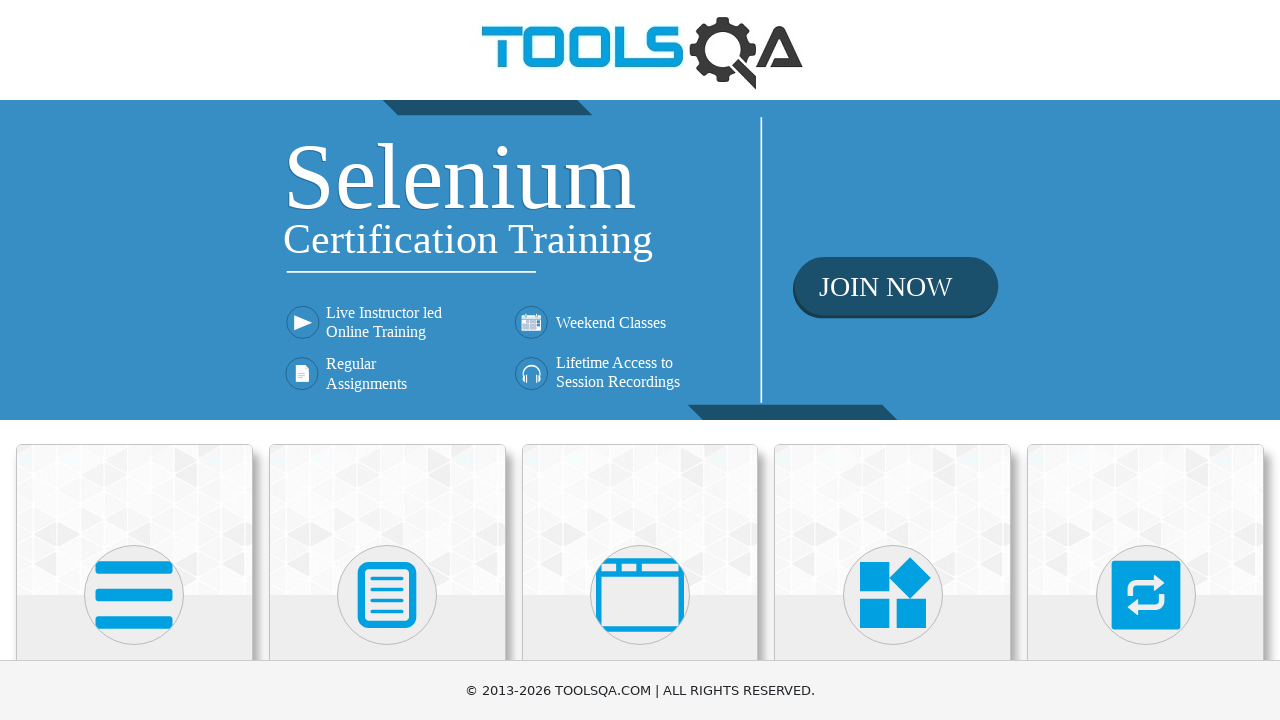

Retrieved text content from card 6
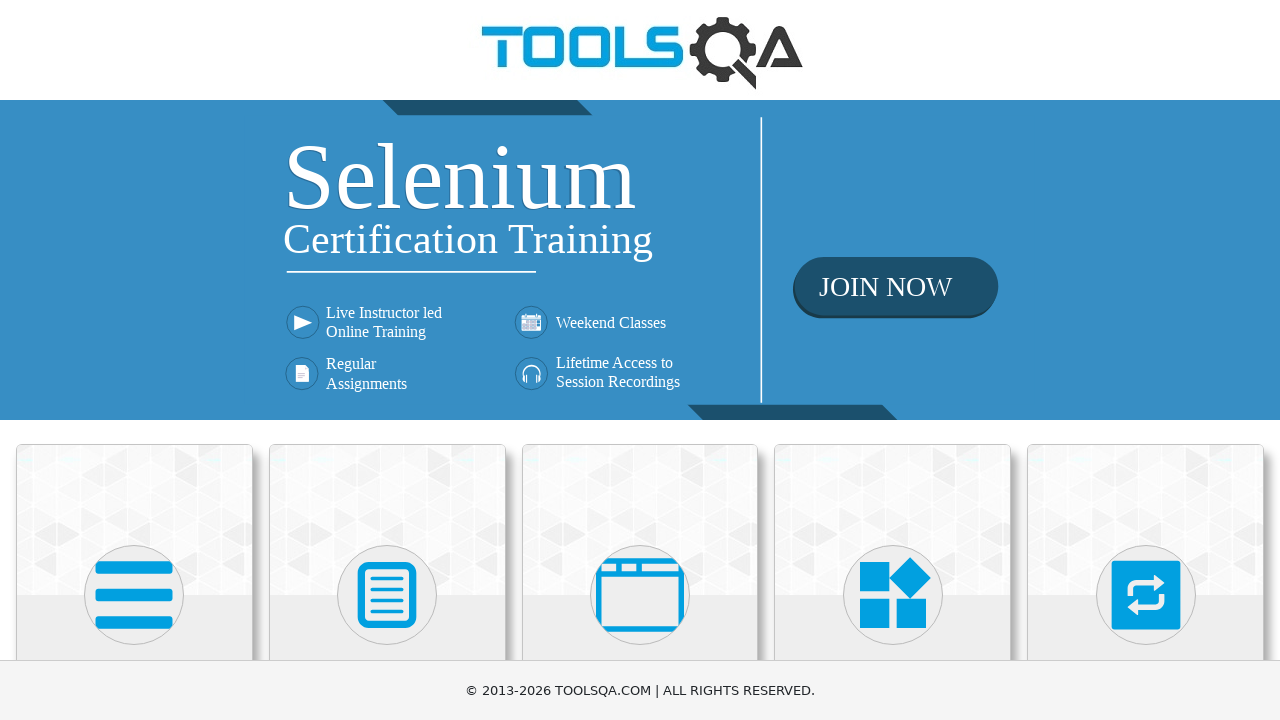

Clicked on the 'Book Store Application' card at (134, 465) on .card-body >> nth=5
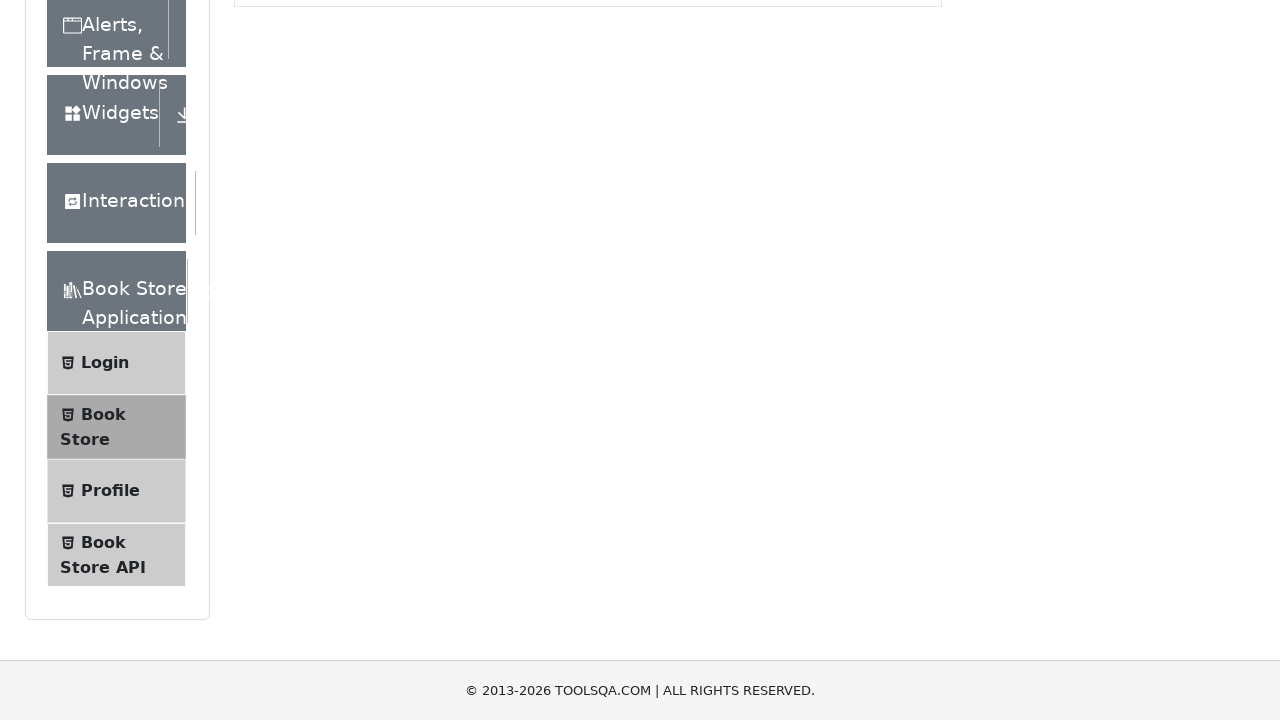

Navigation to Book Store Application completed
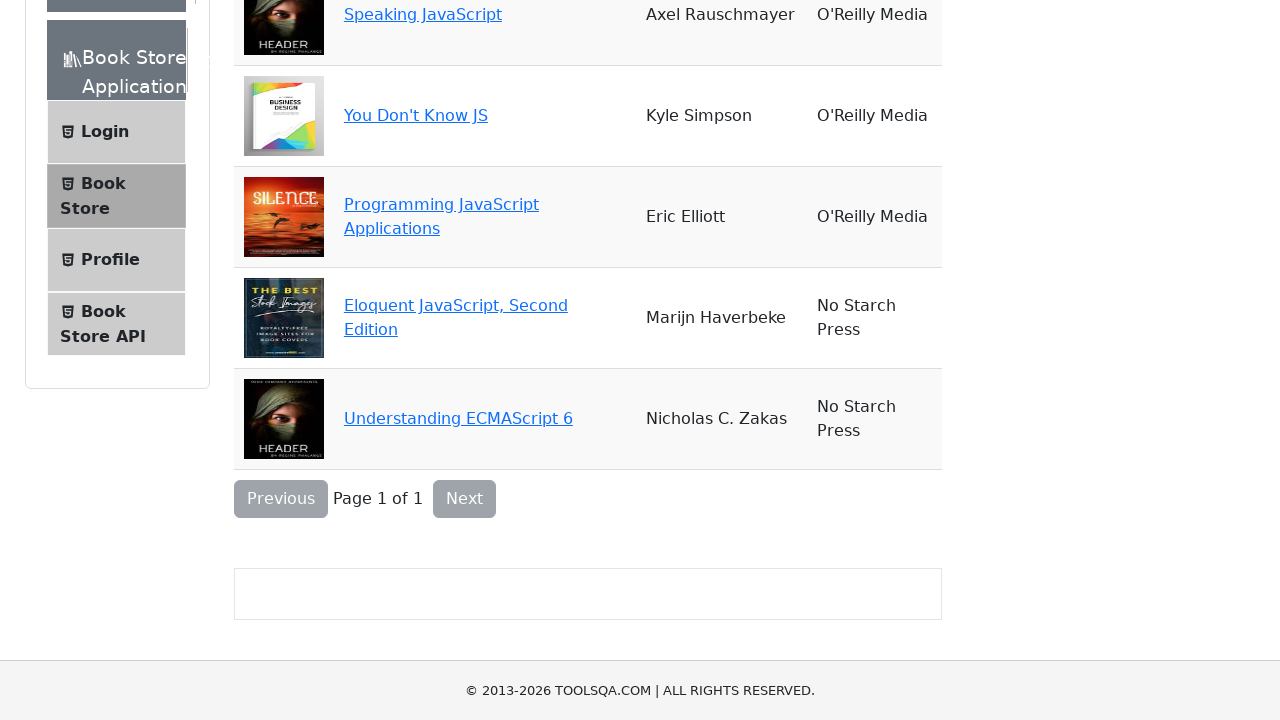

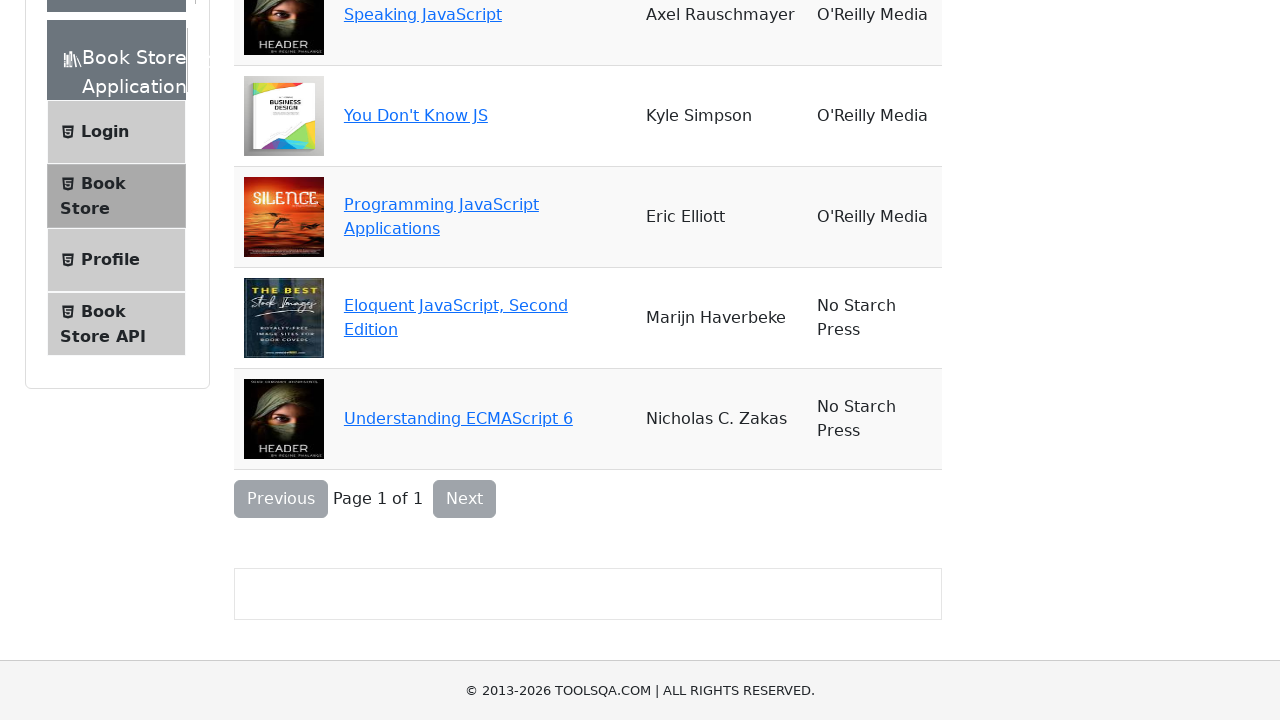